Tests double-click functionality by double-clicking a button that triggers an alert message

Starting URL: https://selenium08.blogspot.com/2019/11/double-click.html

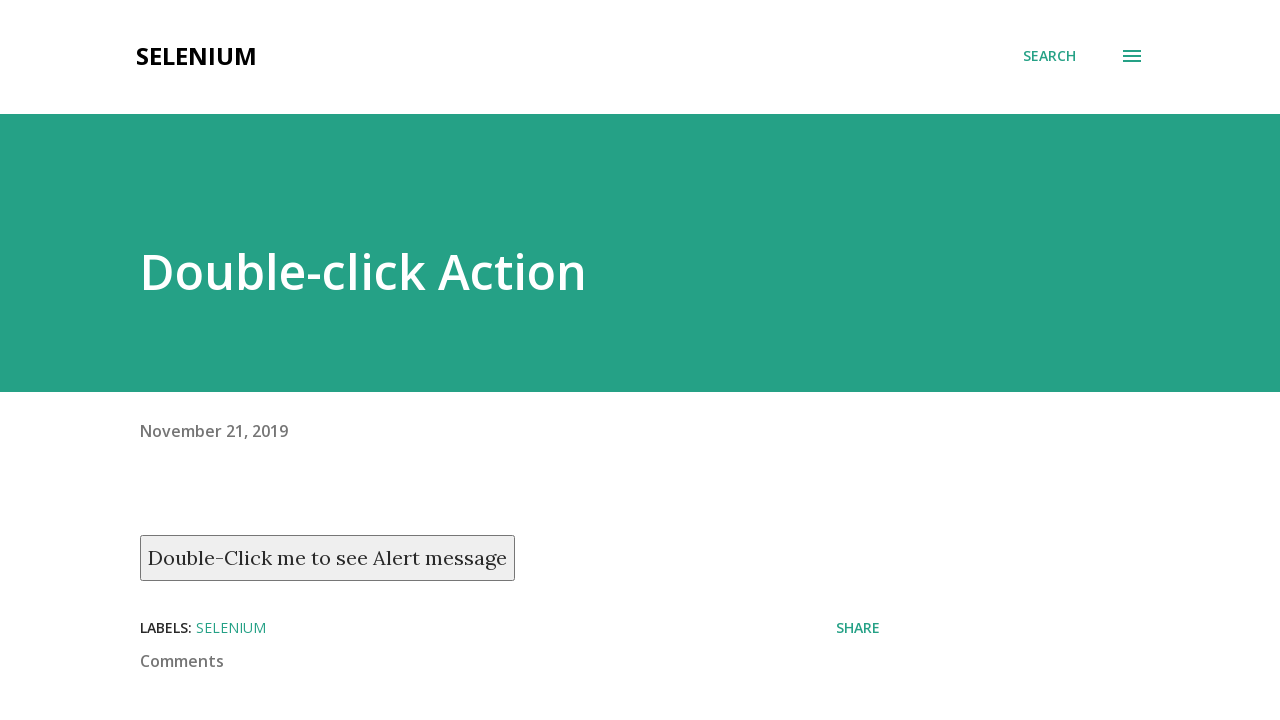

Located the double-click button element
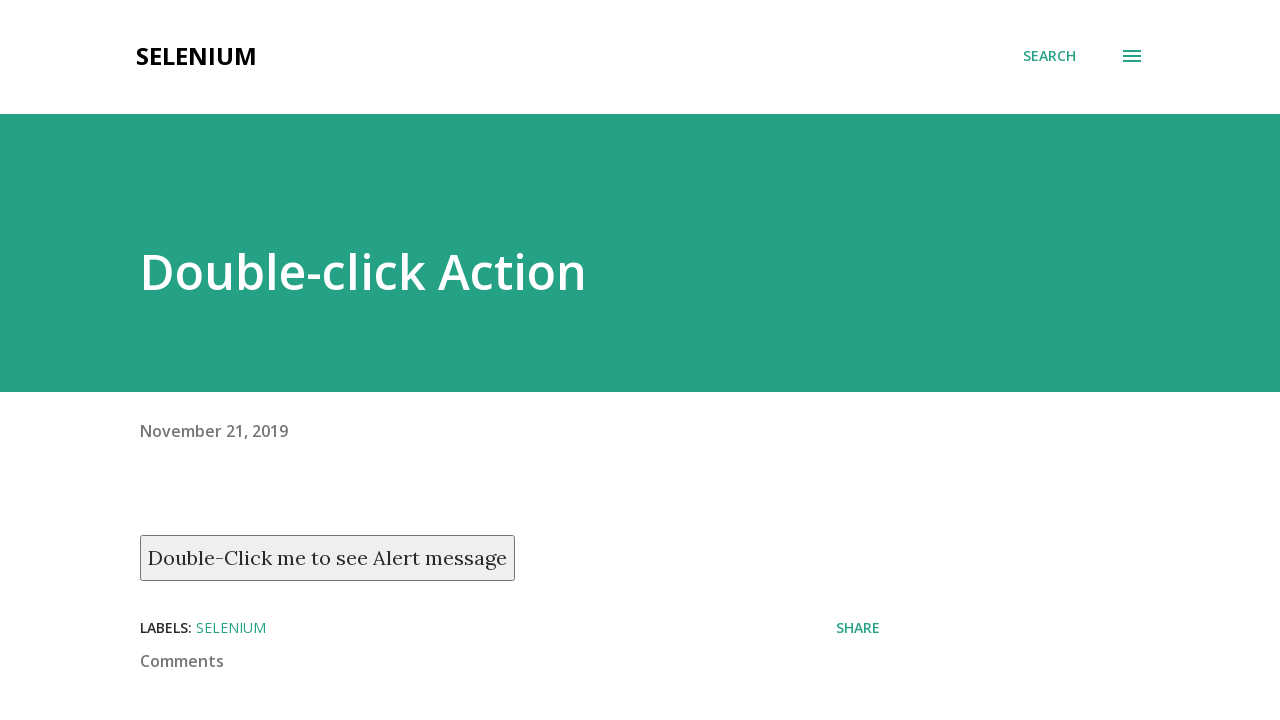

Double-clicked the button to trigger alert message at (328, 558) on xpath=//button[text()='Double-Click me to see Alert message']
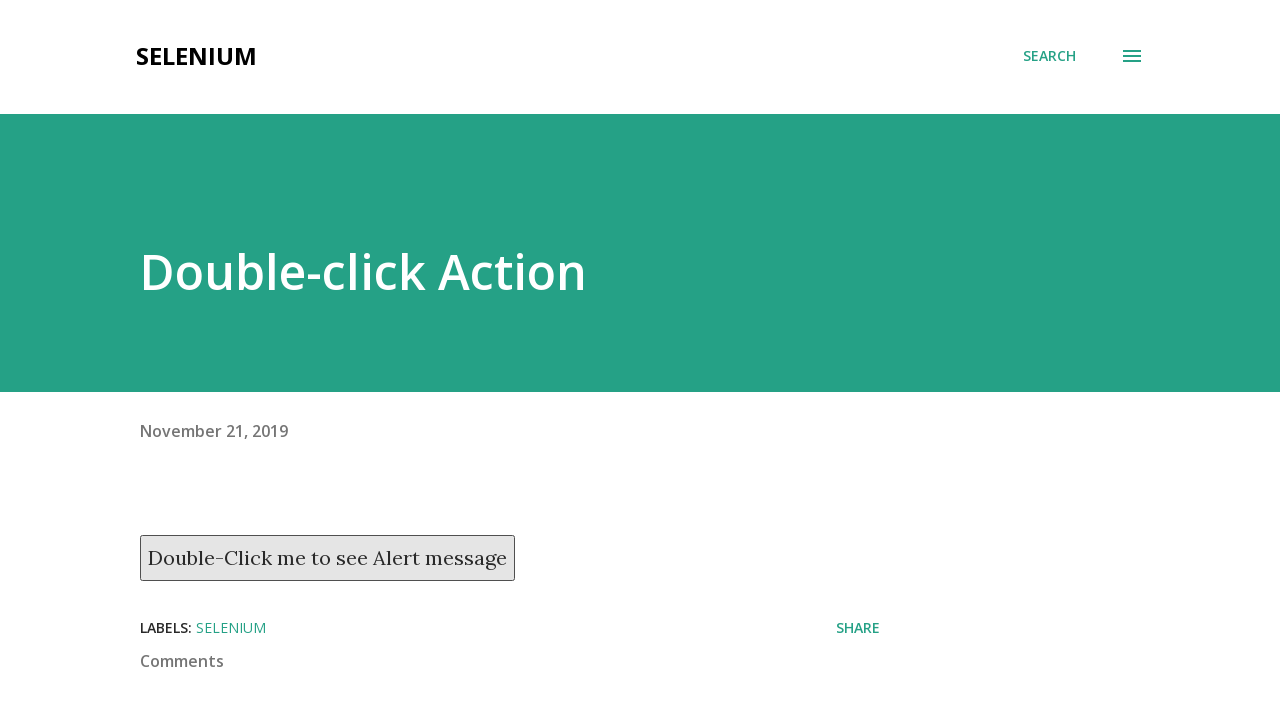

Set up dialog handler to accept alert
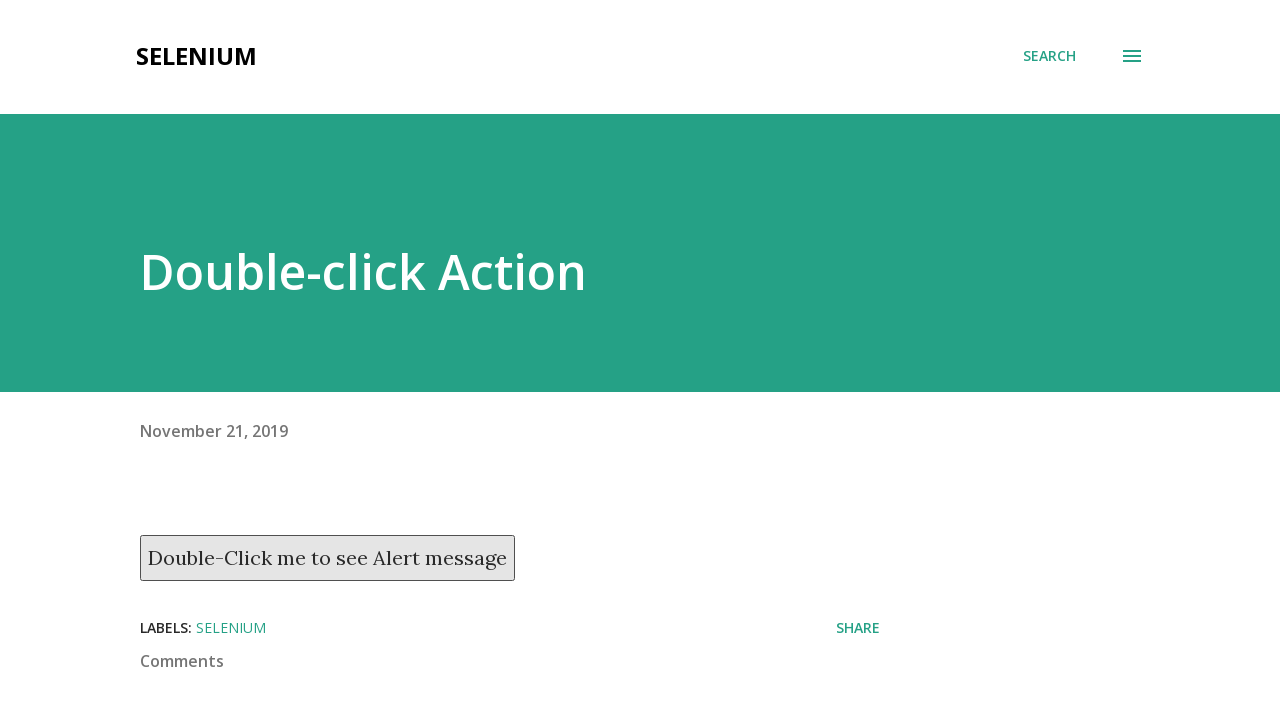

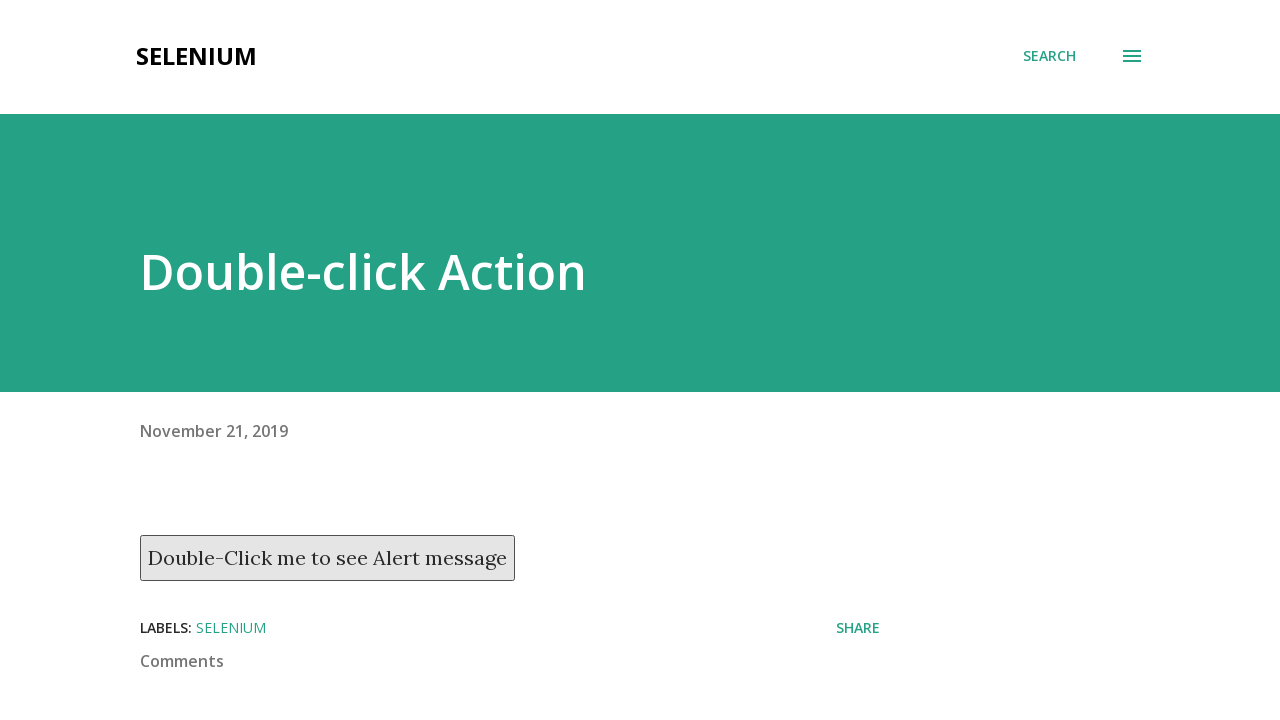